Tests the National Weather Service location search by entering a city, state, and country into the search field and submitting the form to navigate to the weather forecast for that location.

Starting URL: https://www.weather.gov/

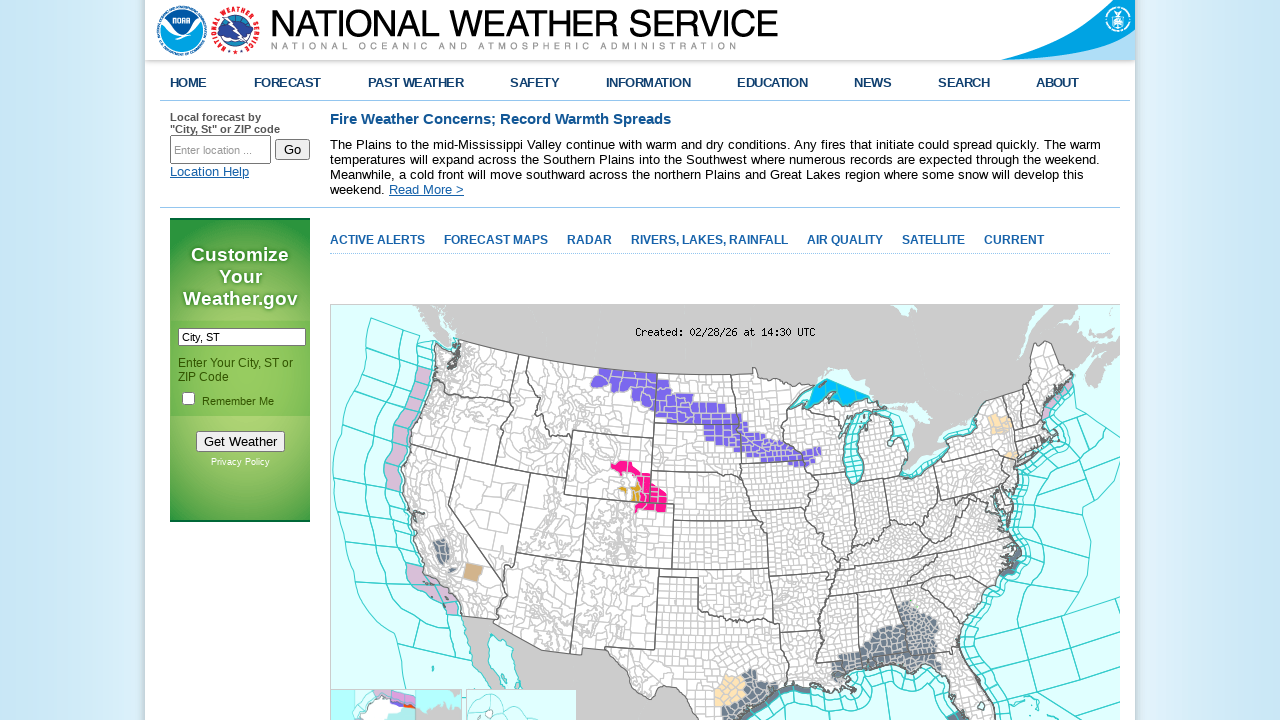

Cleared the location search input field on #inputstring
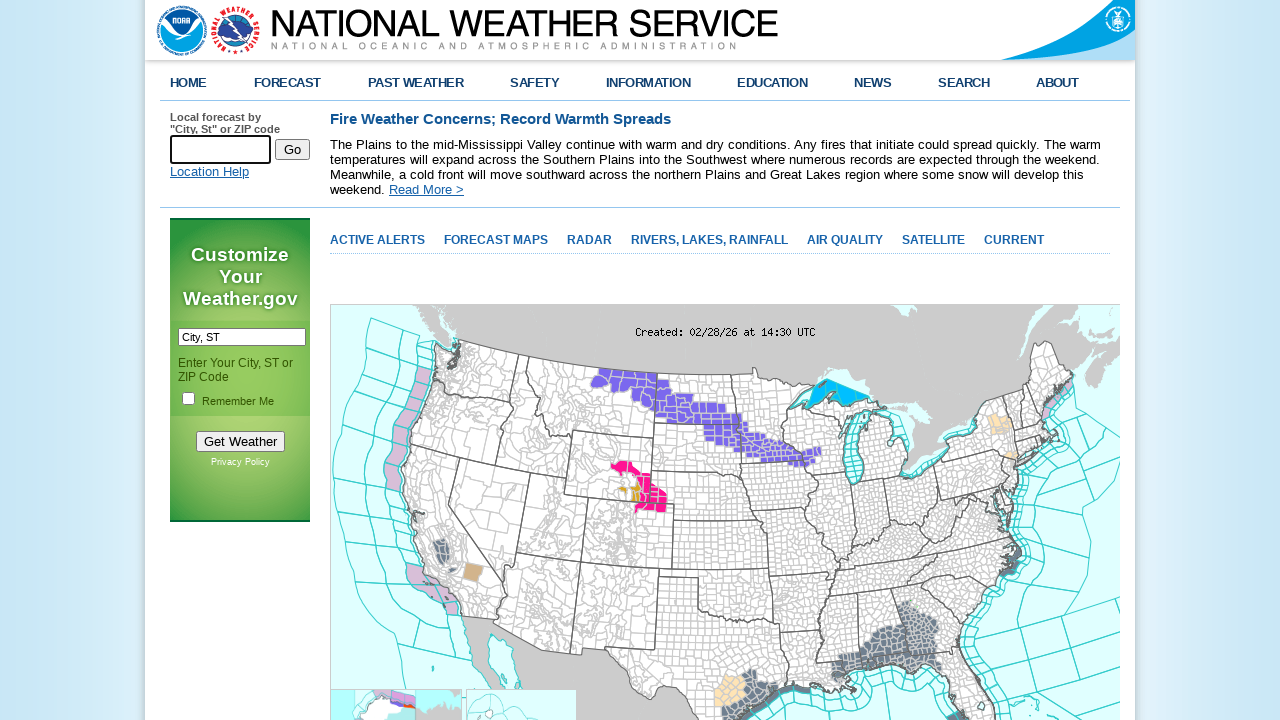

Filled location search field with 'Denver, CO, USA' on #inputstring
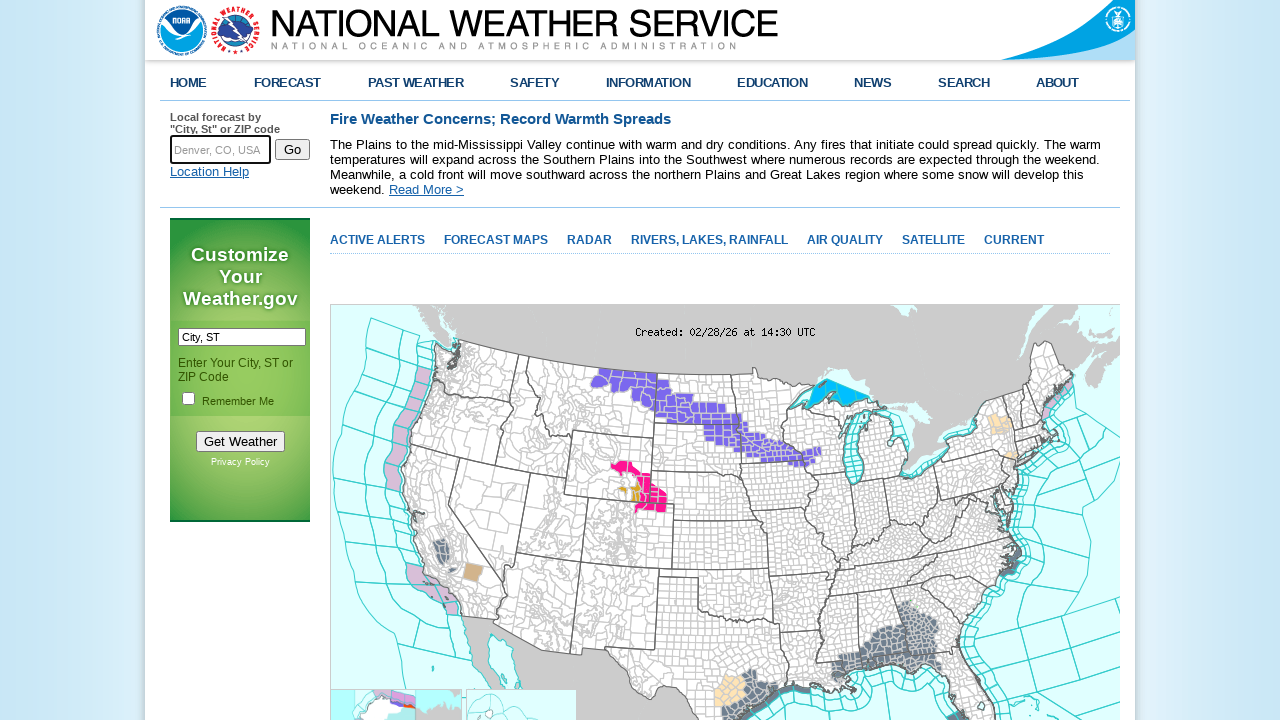

Pressed Enter to submit the location search on #inputstring
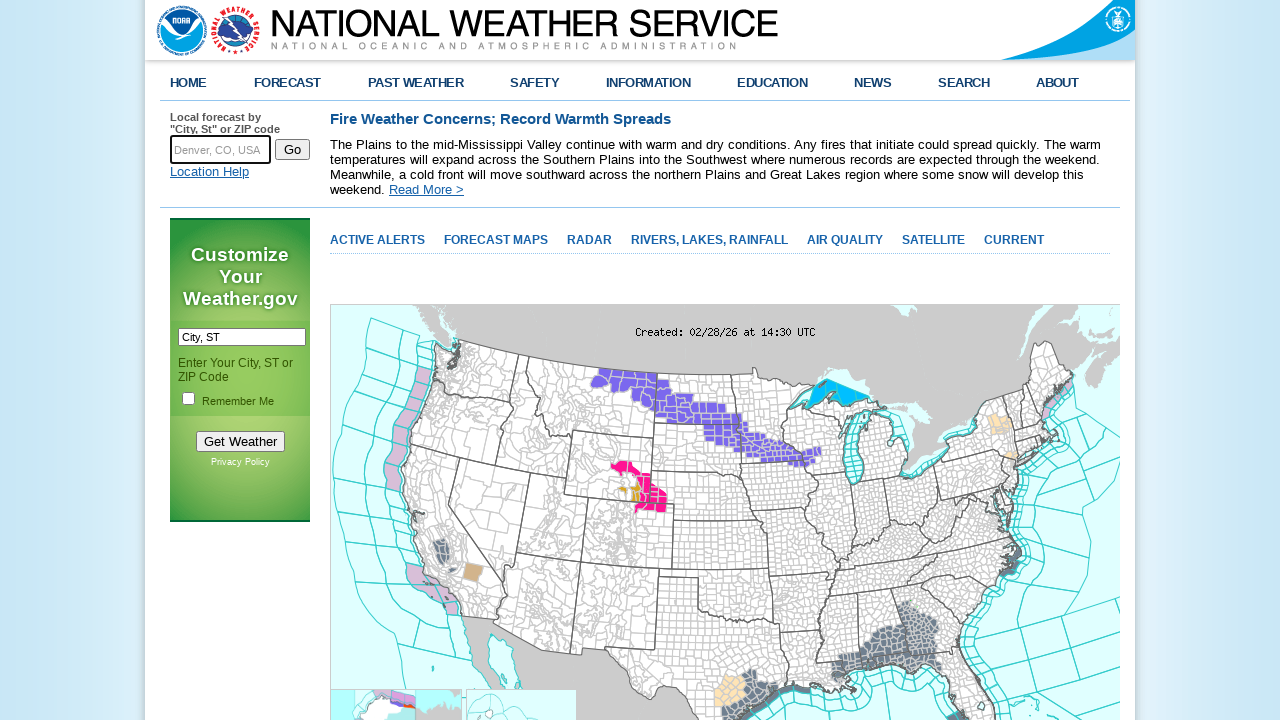

Weather forecast page loaded successfully
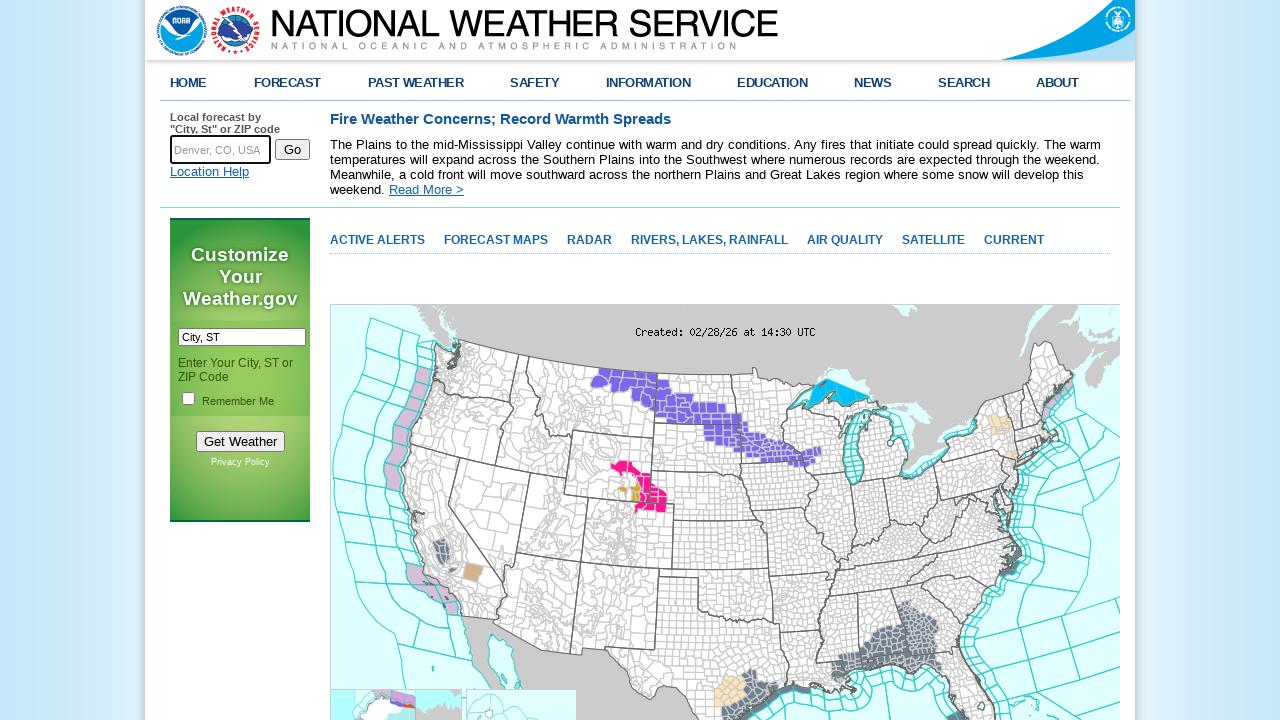

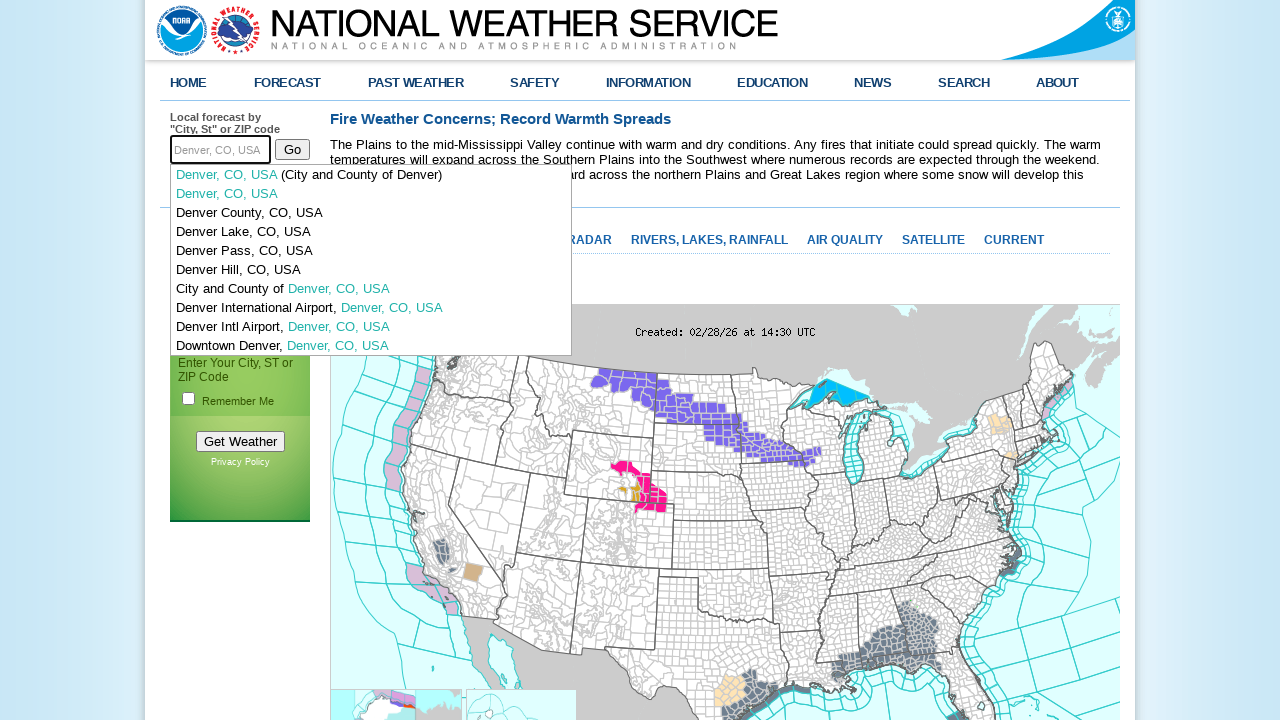